Visits the page and verifies the brand logo text is 'GREENKART'

Starting URL: https://rahulshettyacademy.com/seleniumPractise/#/

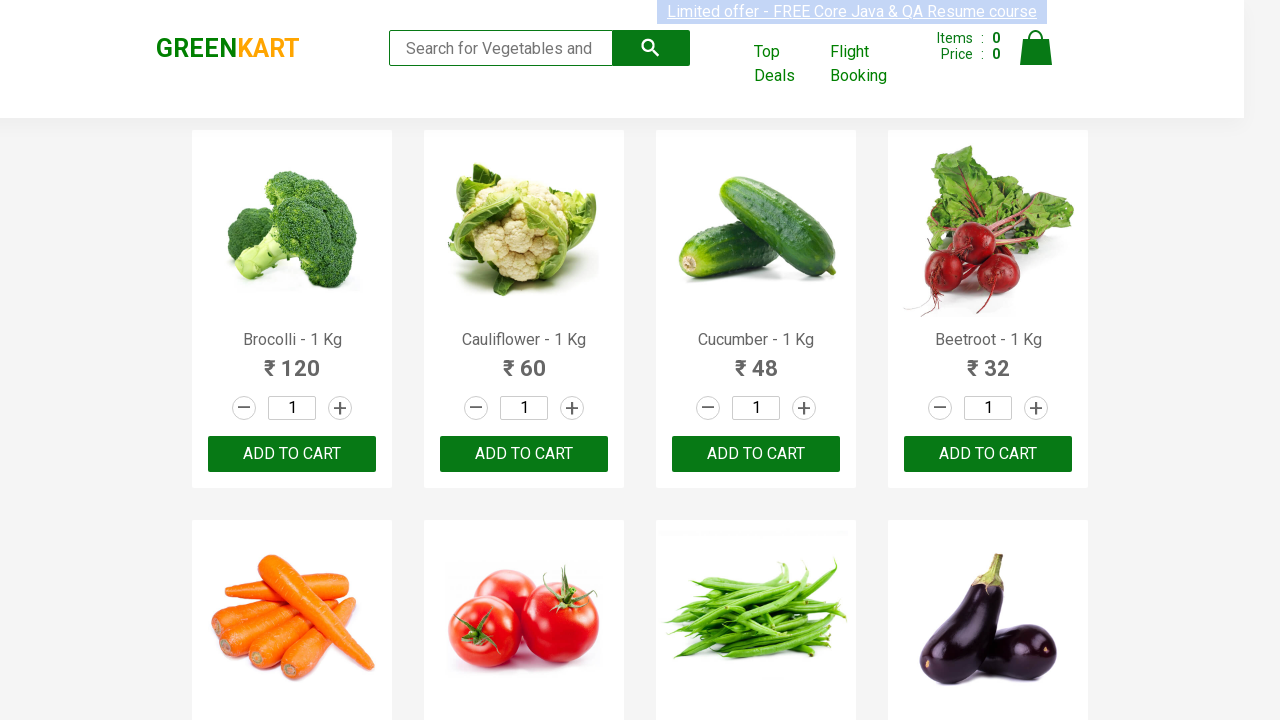

Navigated to GreenKart homepage
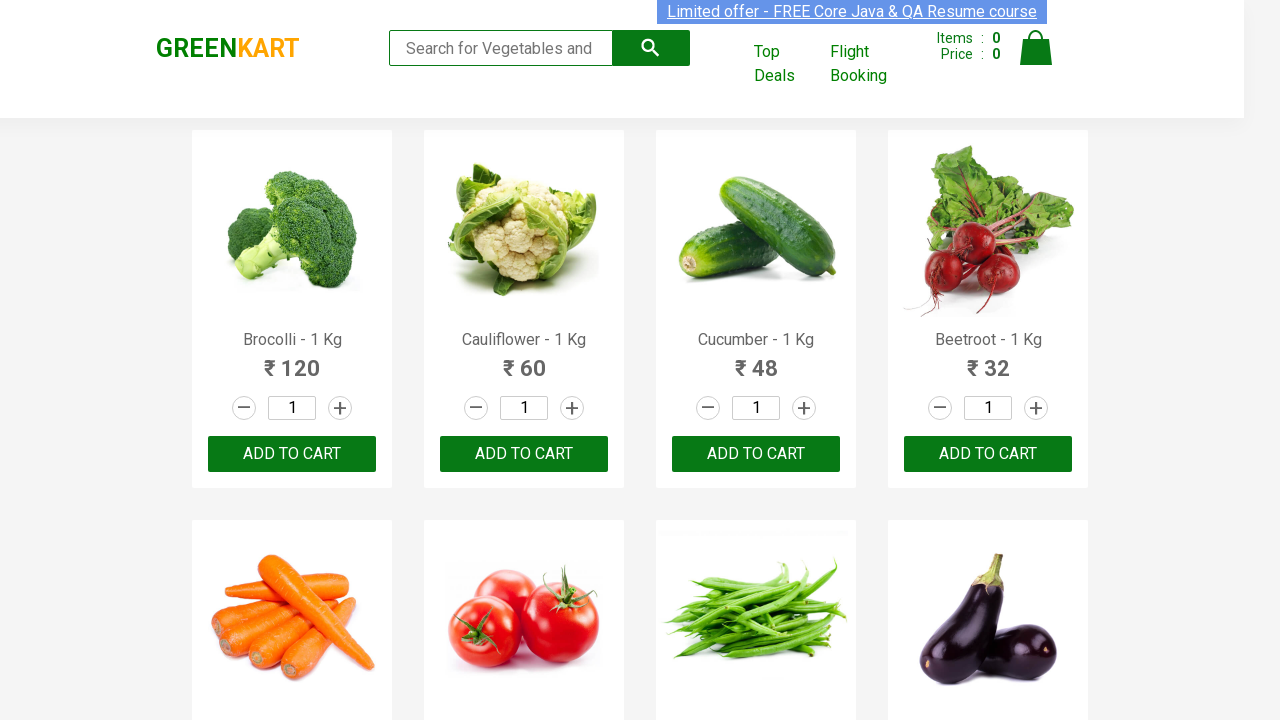

Brand element loaded and is visible
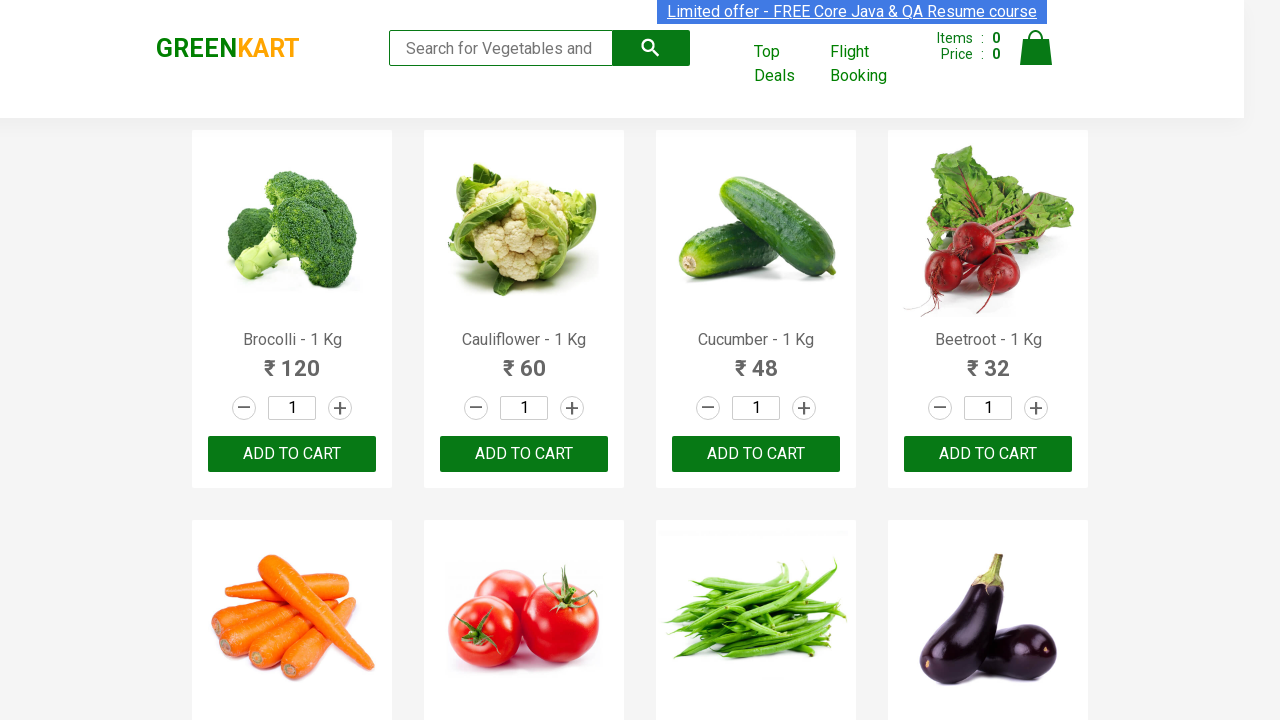

Verified brand logo text is 'GREENKART'
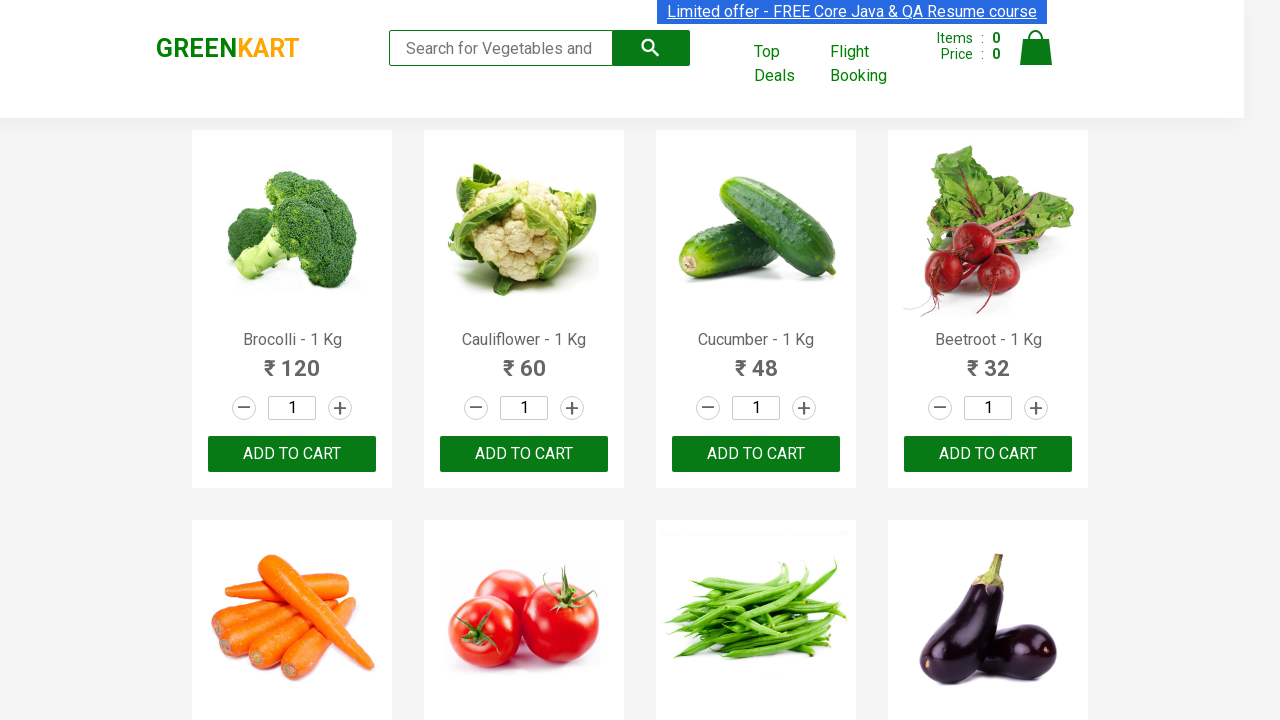

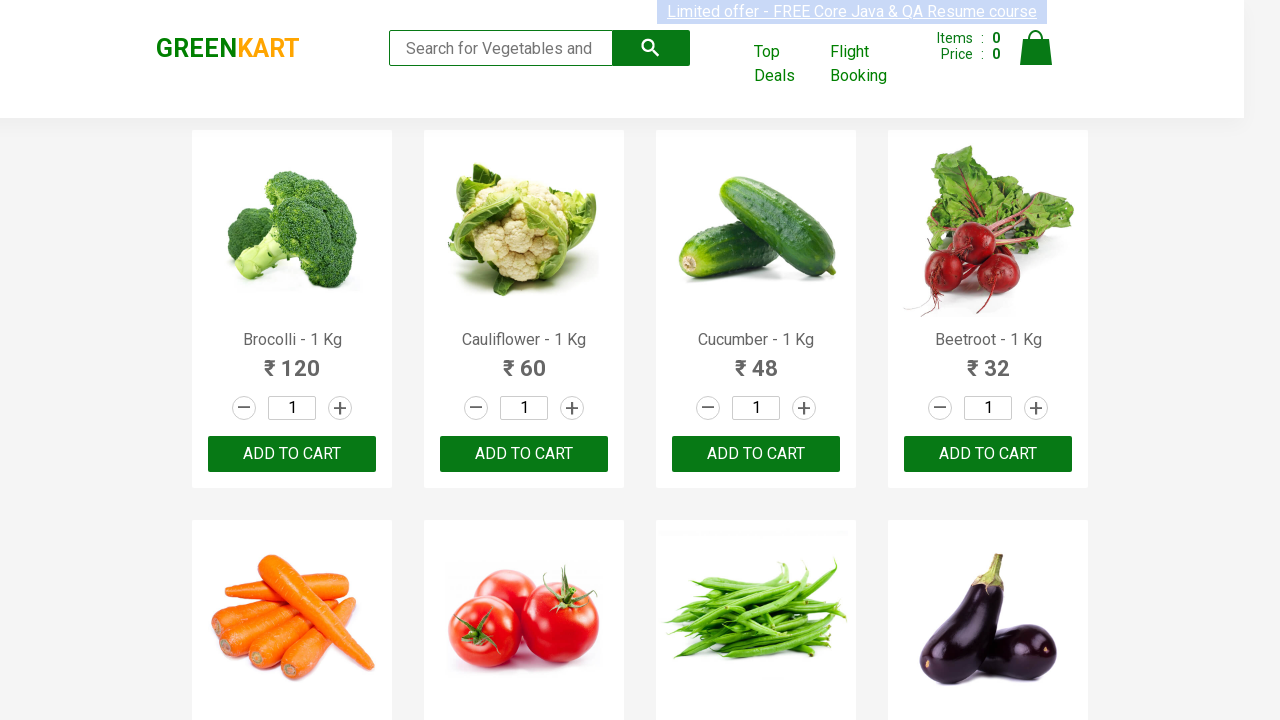